Tests a web form by entering text into a text box, submitting the form, and verifying the success message is displayed

Starting URL: https://www.selenium.dev/selenium/web/web-form.html

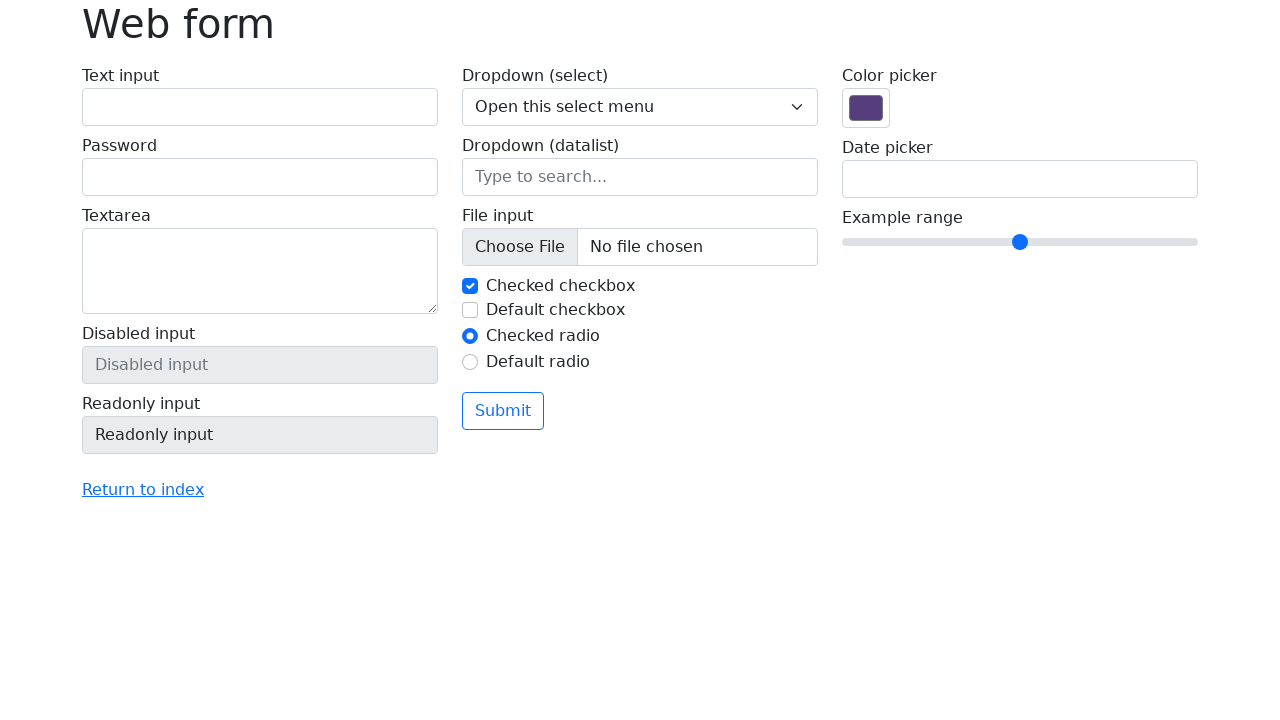

Verified page title is 'Web form'
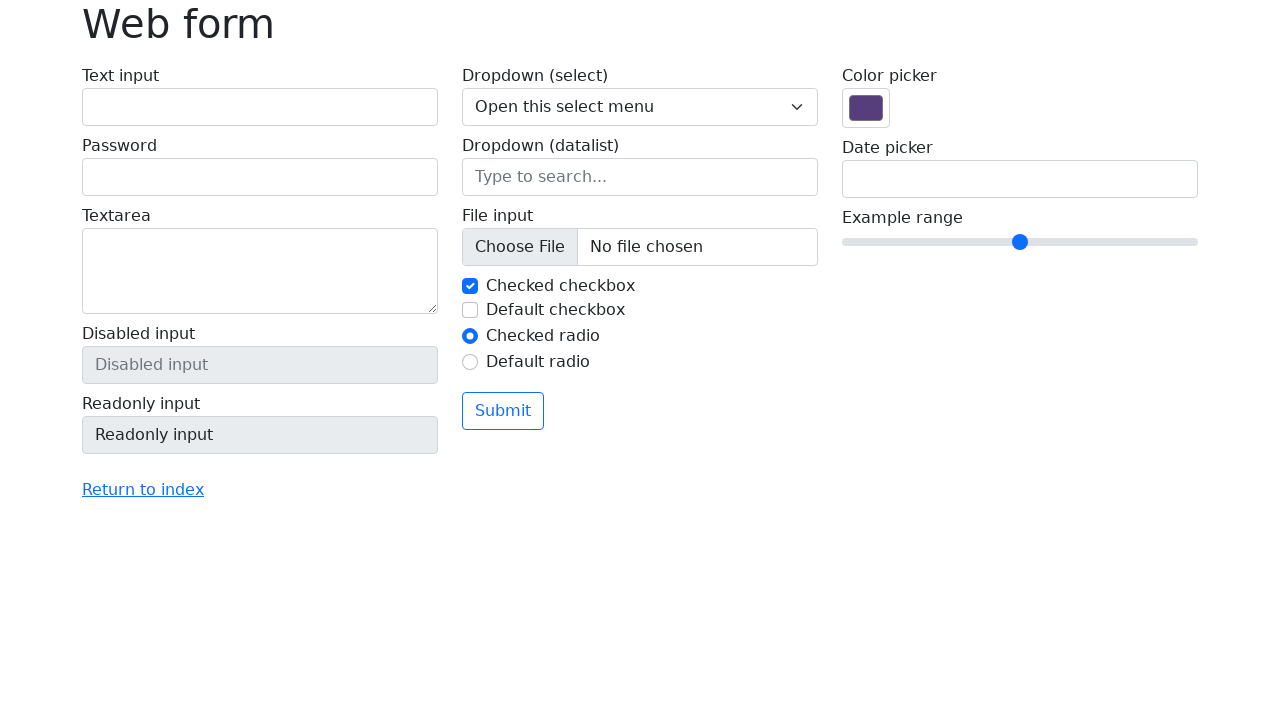

Filled text box with 'Selenium' on input[name='my-text']
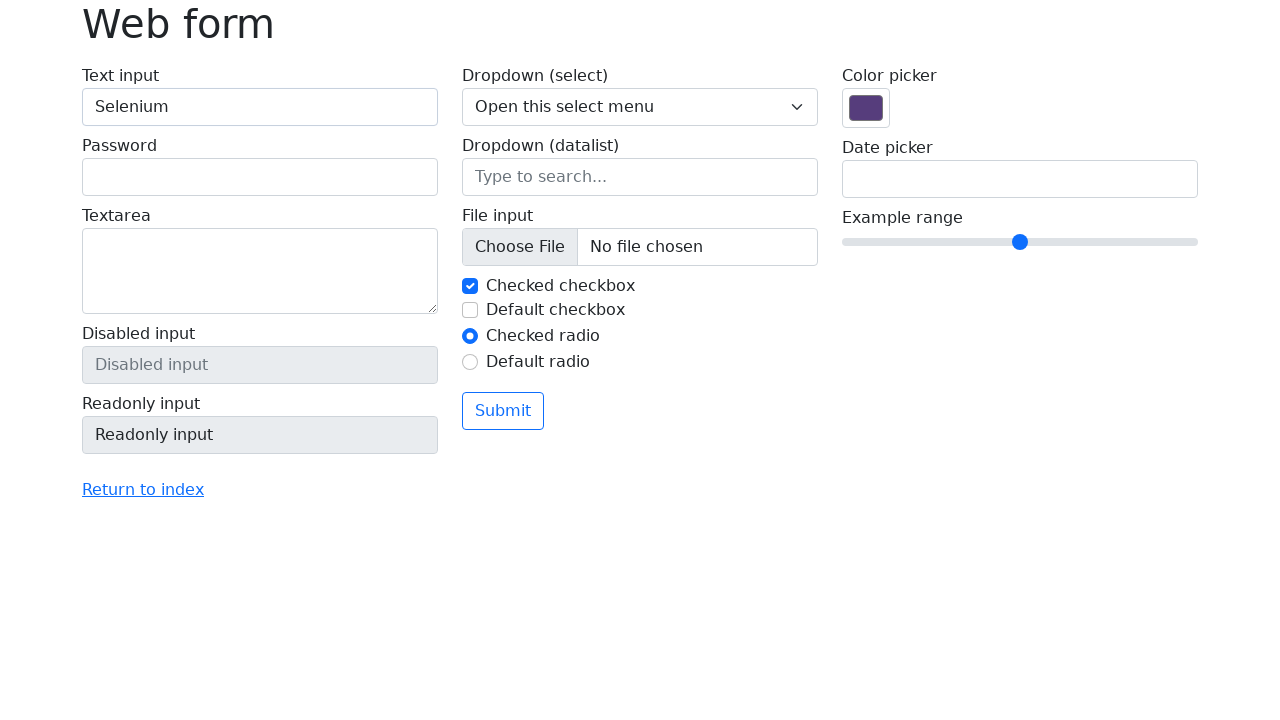

Clicked the submit button at (503, 411) on button
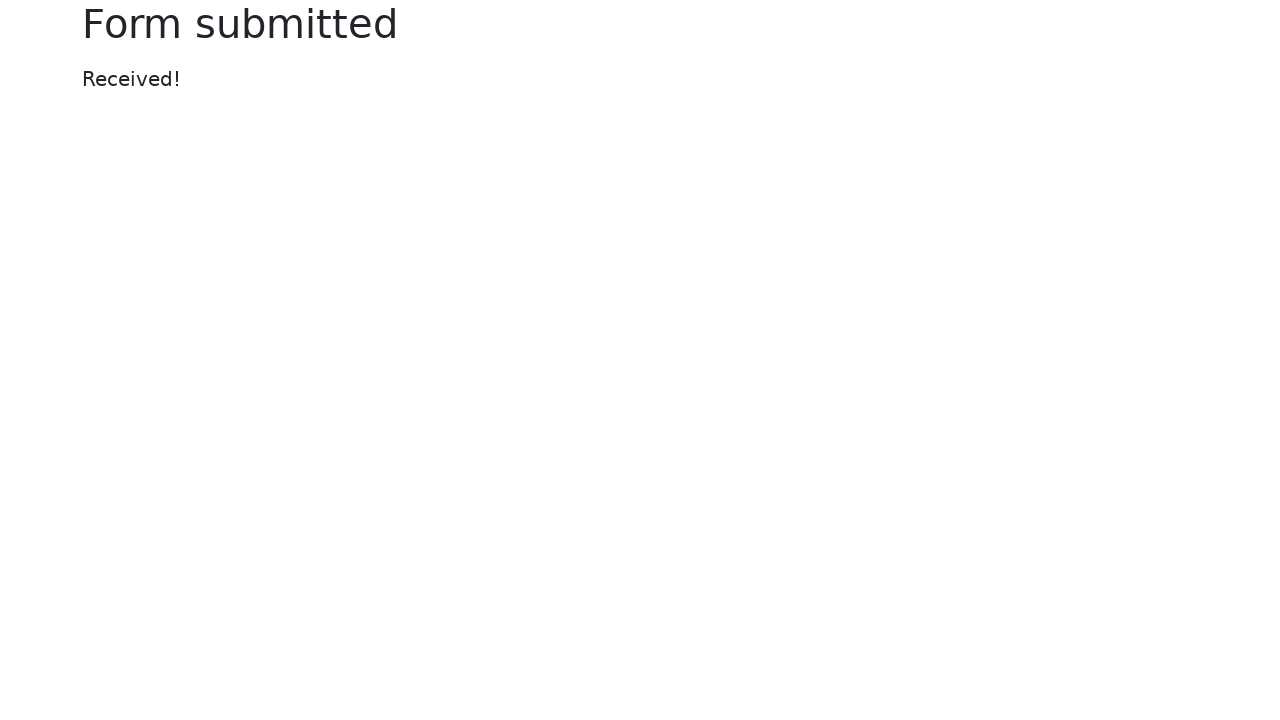

Verified success message 'Received!' is displayed
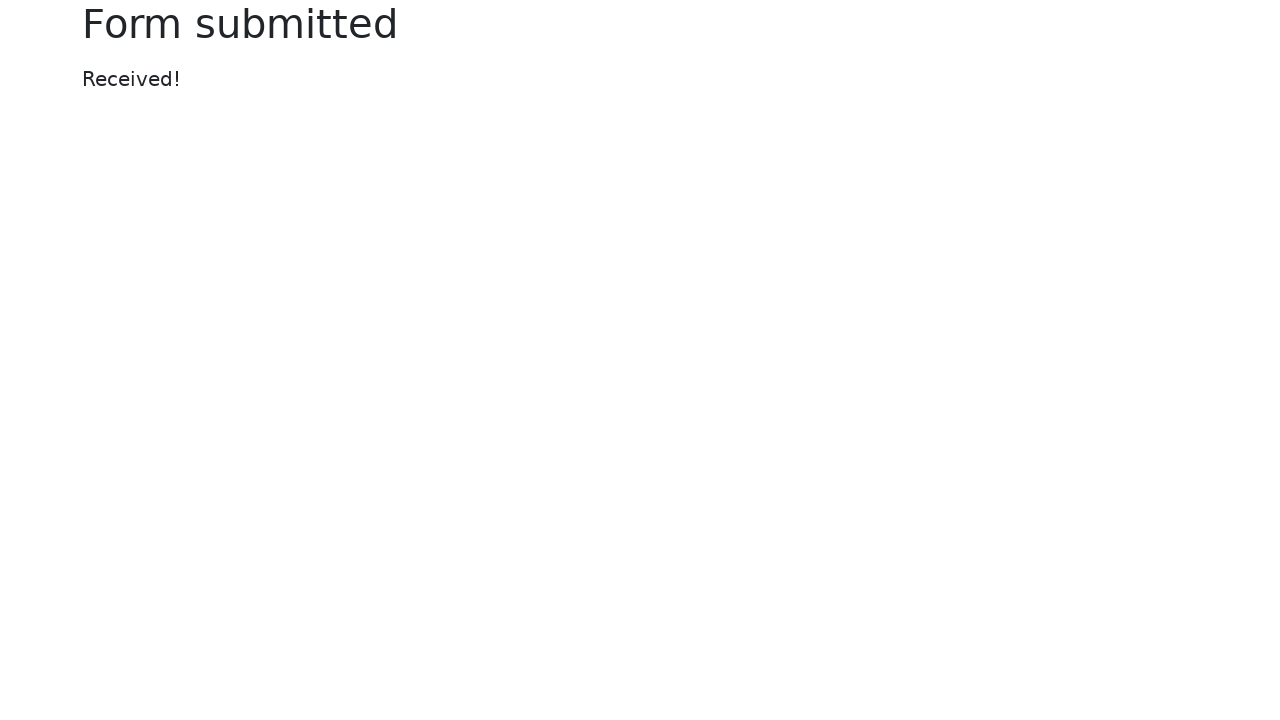

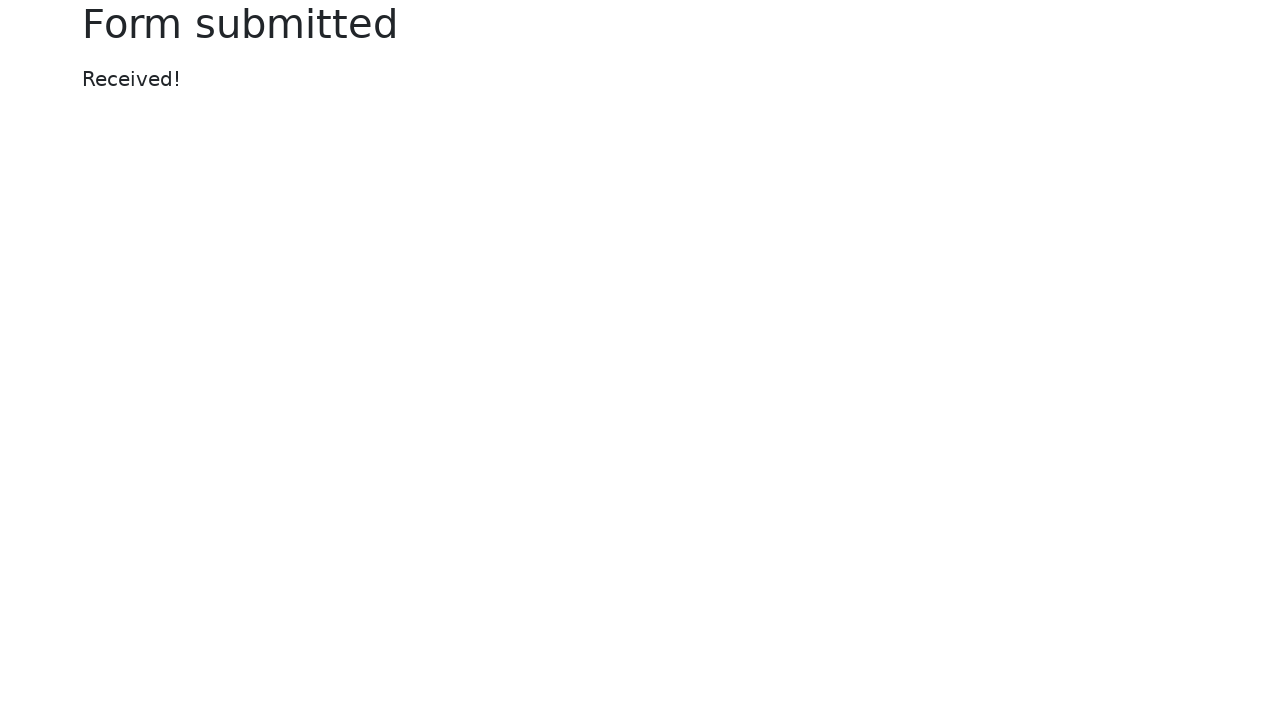